Navigates to a locators example page and retrieves text from an element (intentionally failing assertion test)

Starting URL: https://kristinek.github.io/site/examples/locators

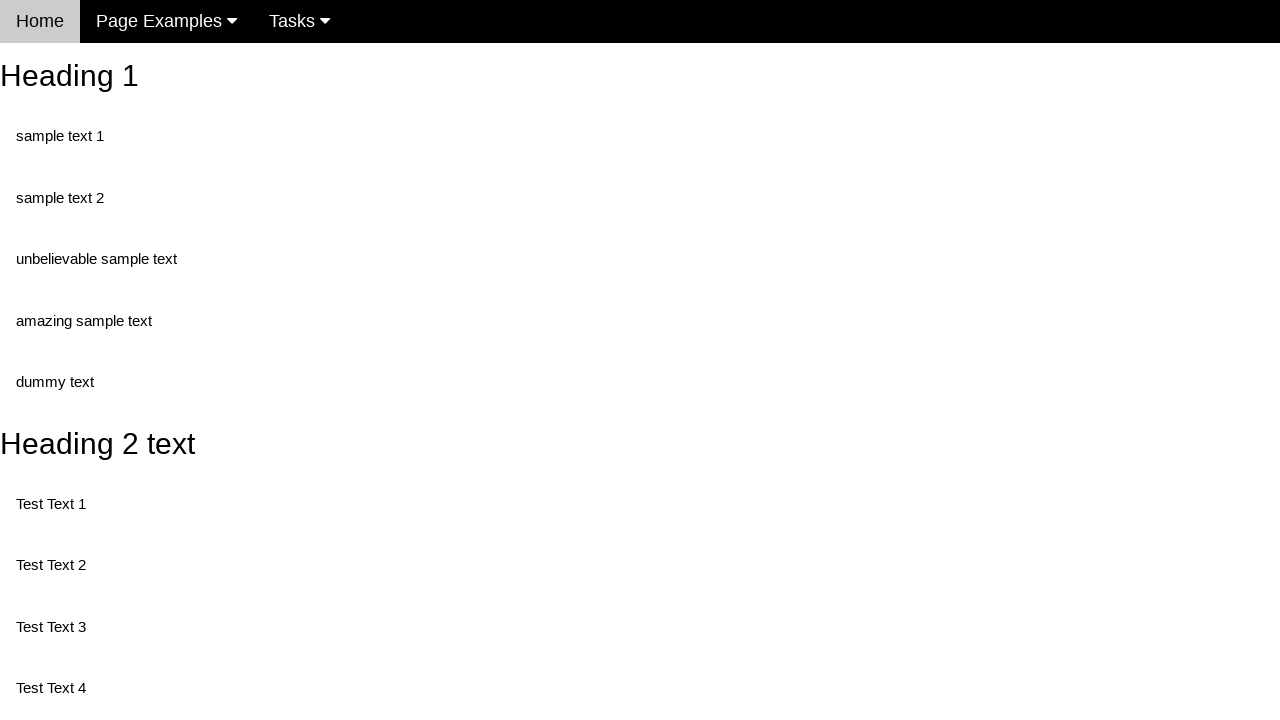

Navigated to locators example page
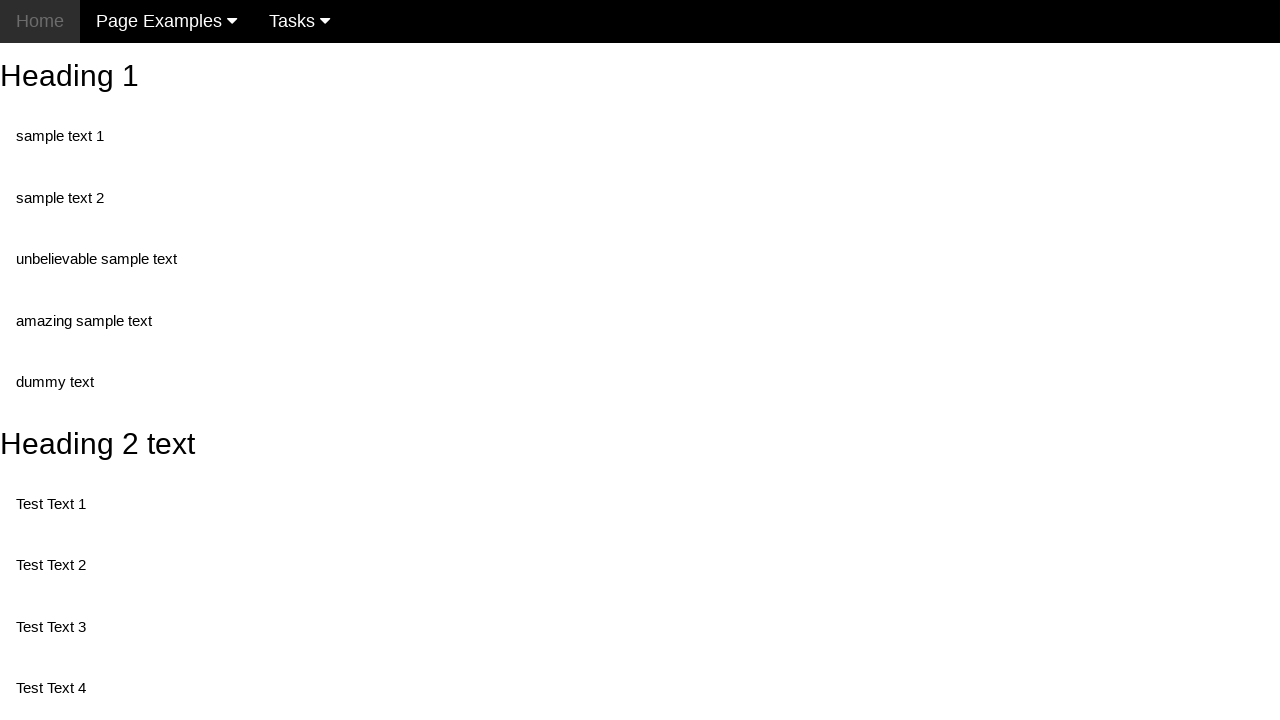

Retrieved text content from heading element with id 'heading_1'
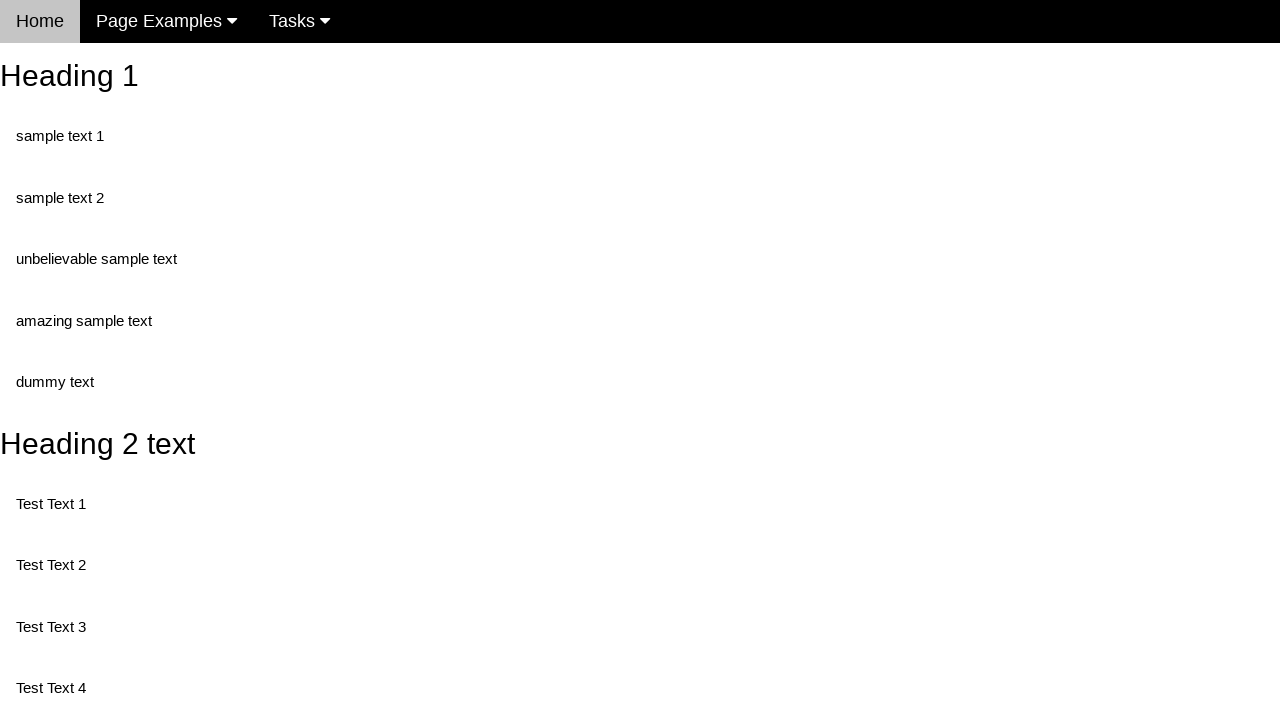

Asserted that heading text is not None
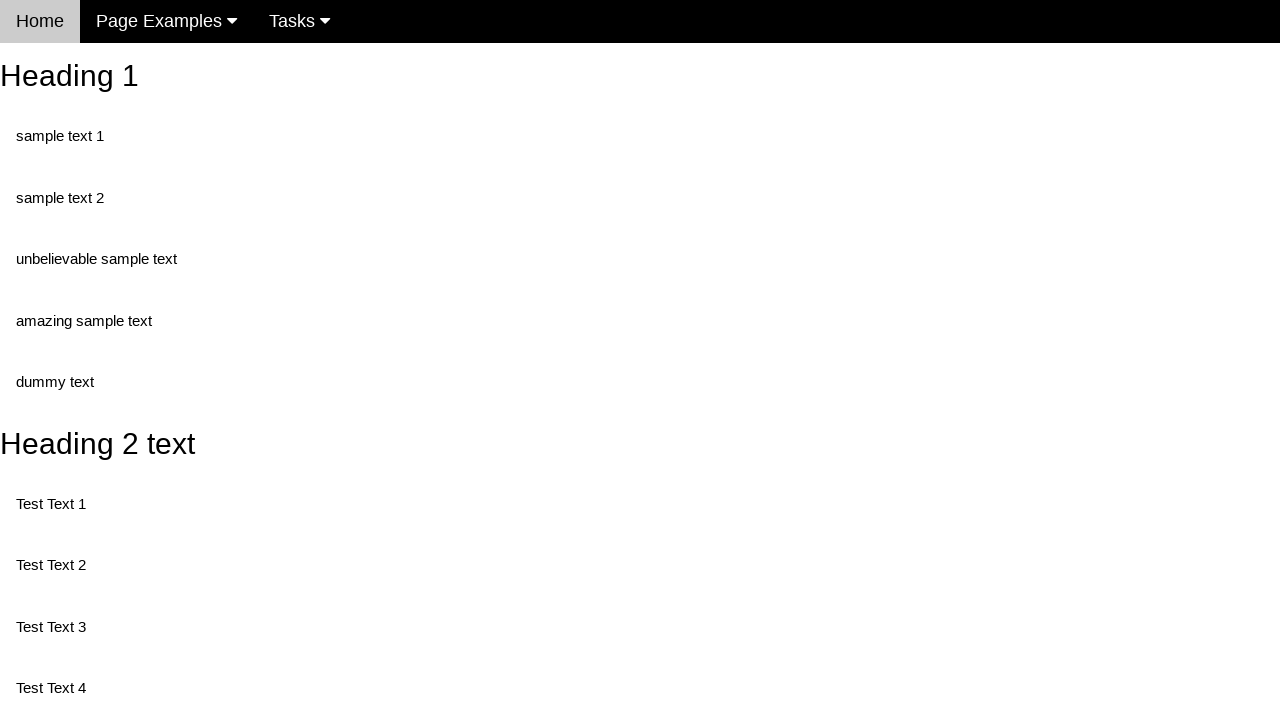

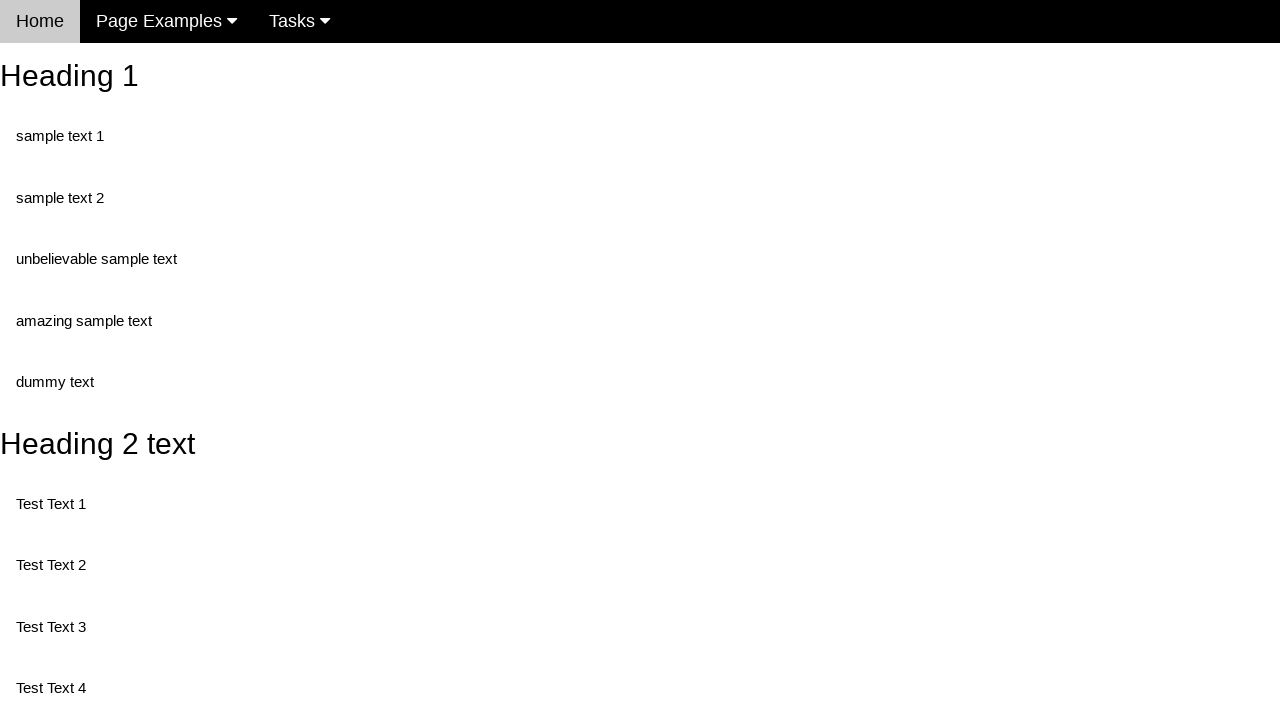